Tests dynamic loading by clicking a start button and waiting for "Hello World!" text to appear

Starting URL: https://automationfc.github.io/dynamic-loading/

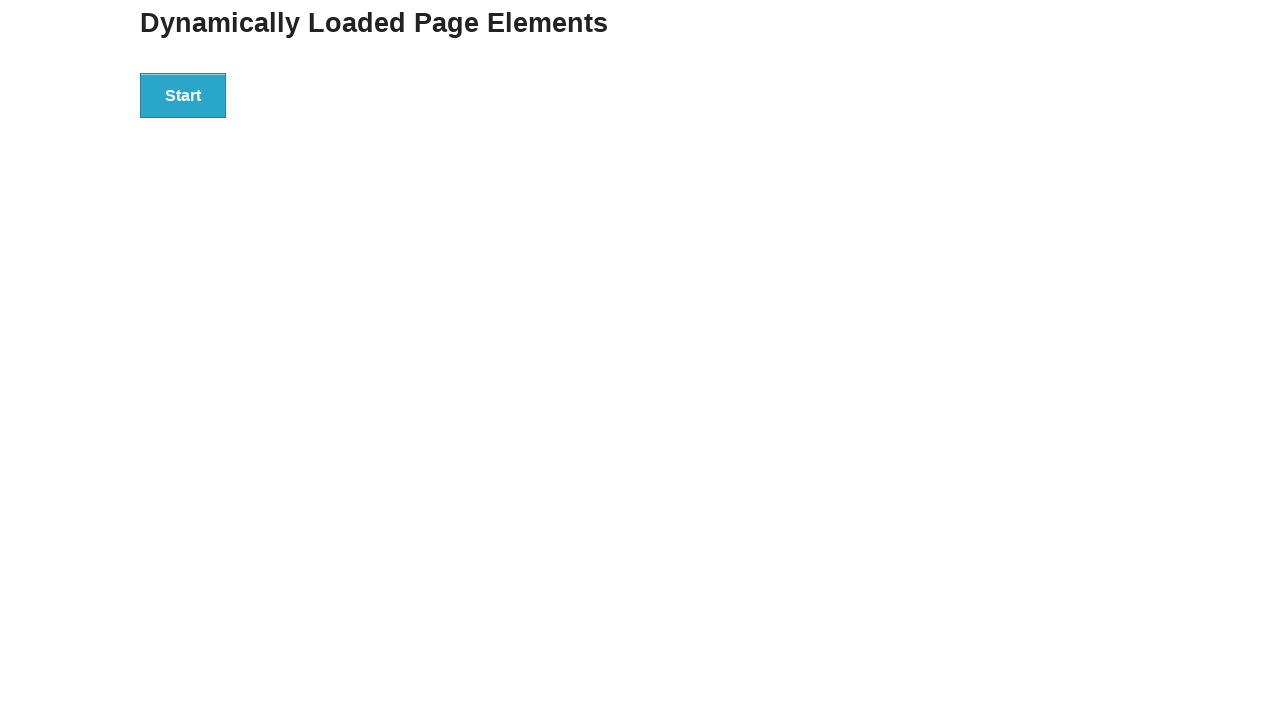

Navigated to dynamic loading page
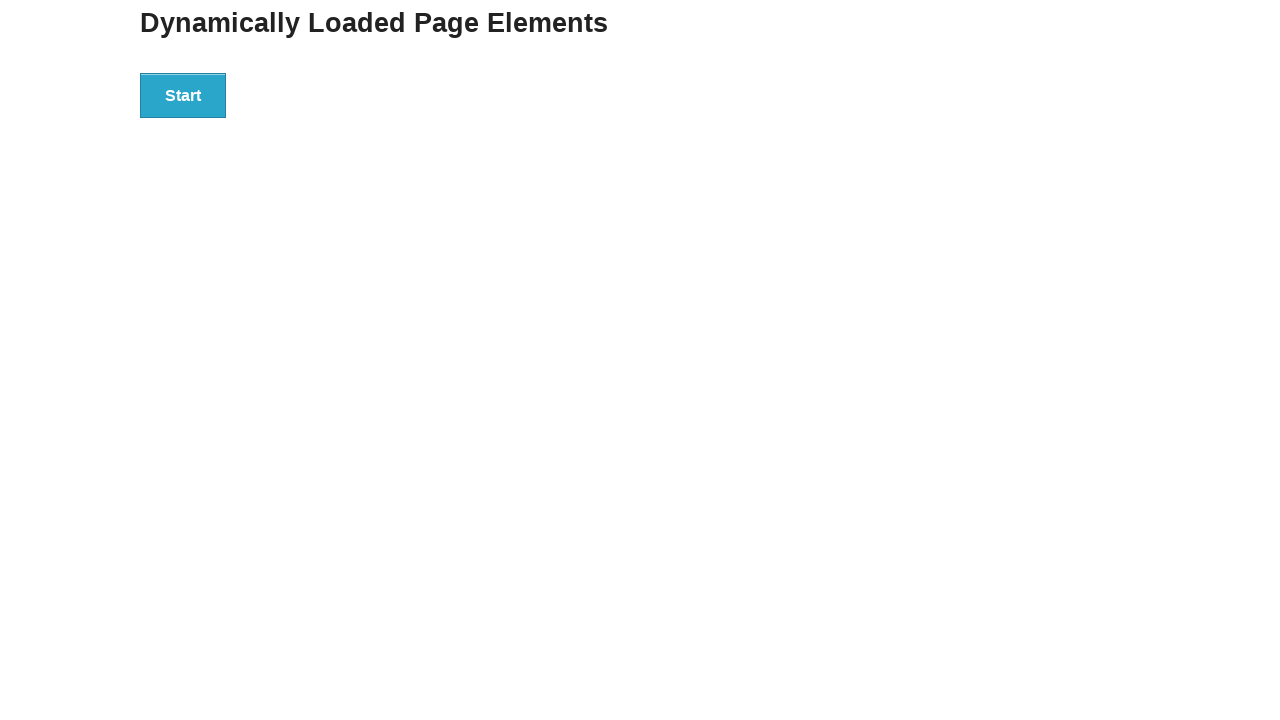

Clicked the start button to initiate dynamic loading at (183, 95) on div#start button
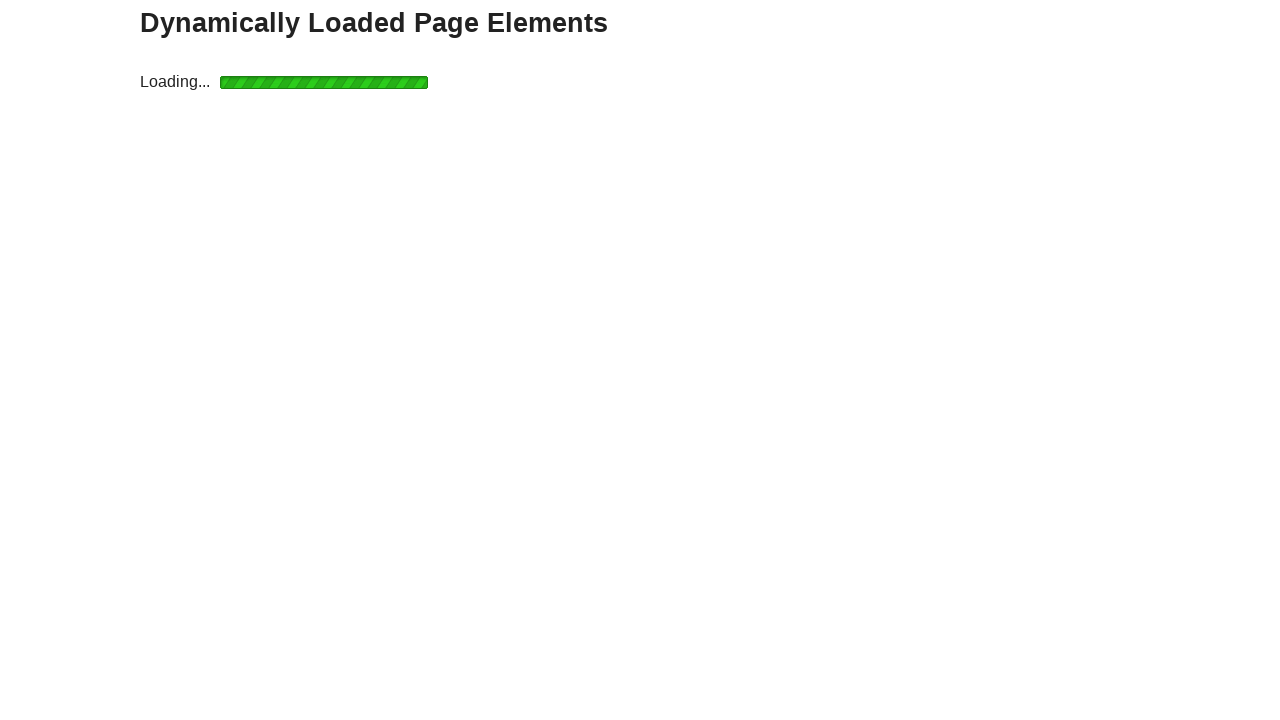

Waited for 'Hello World!' text to appear and become visible
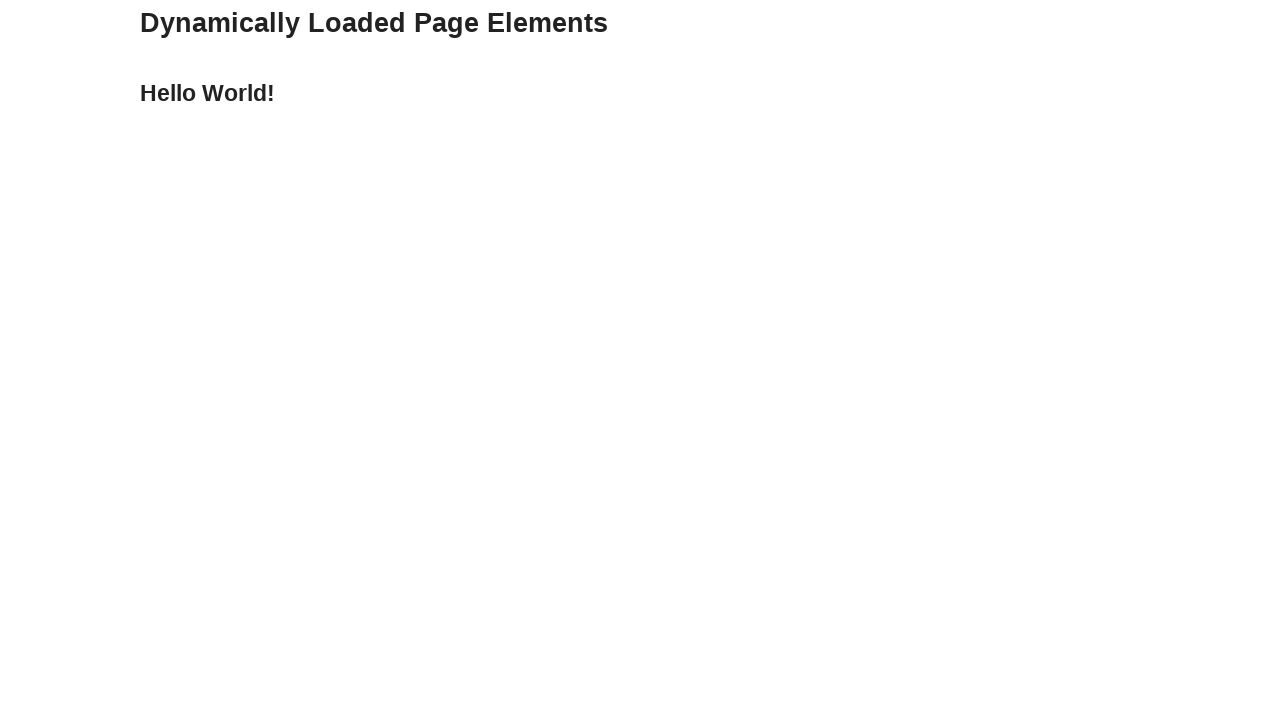

Located the finish text element
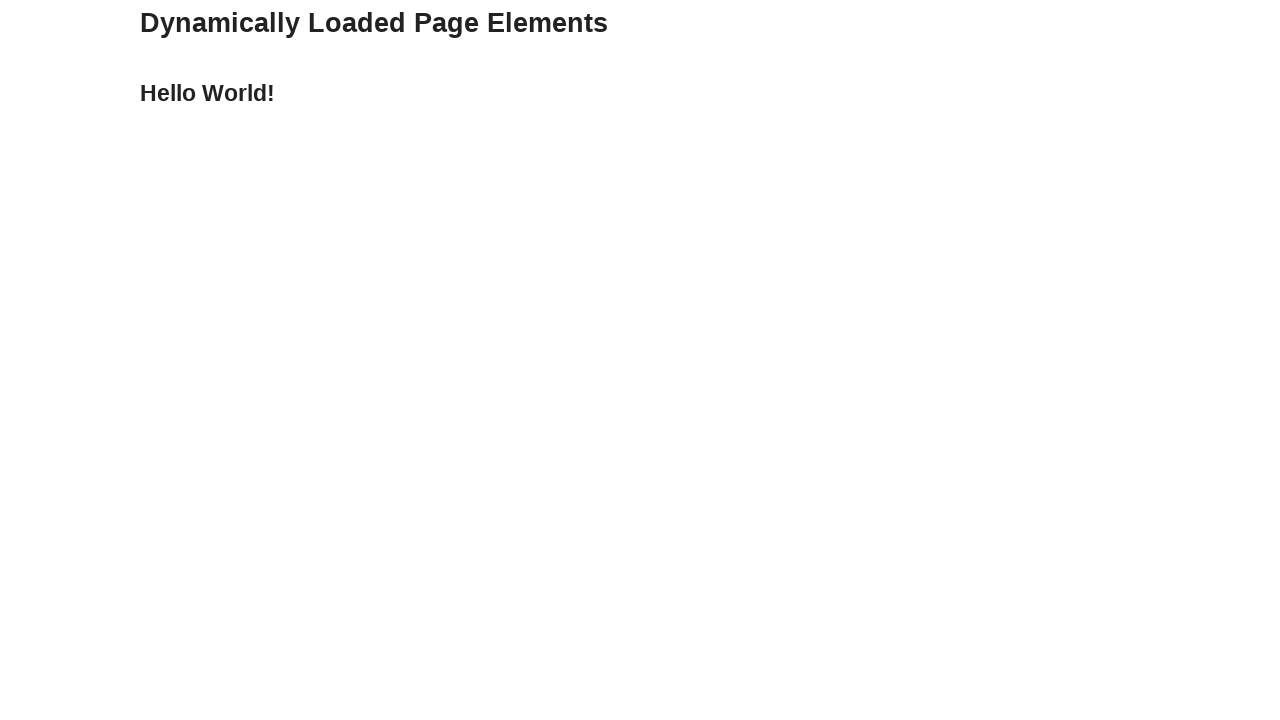

Extracted and printed text content: 'Hello World!'
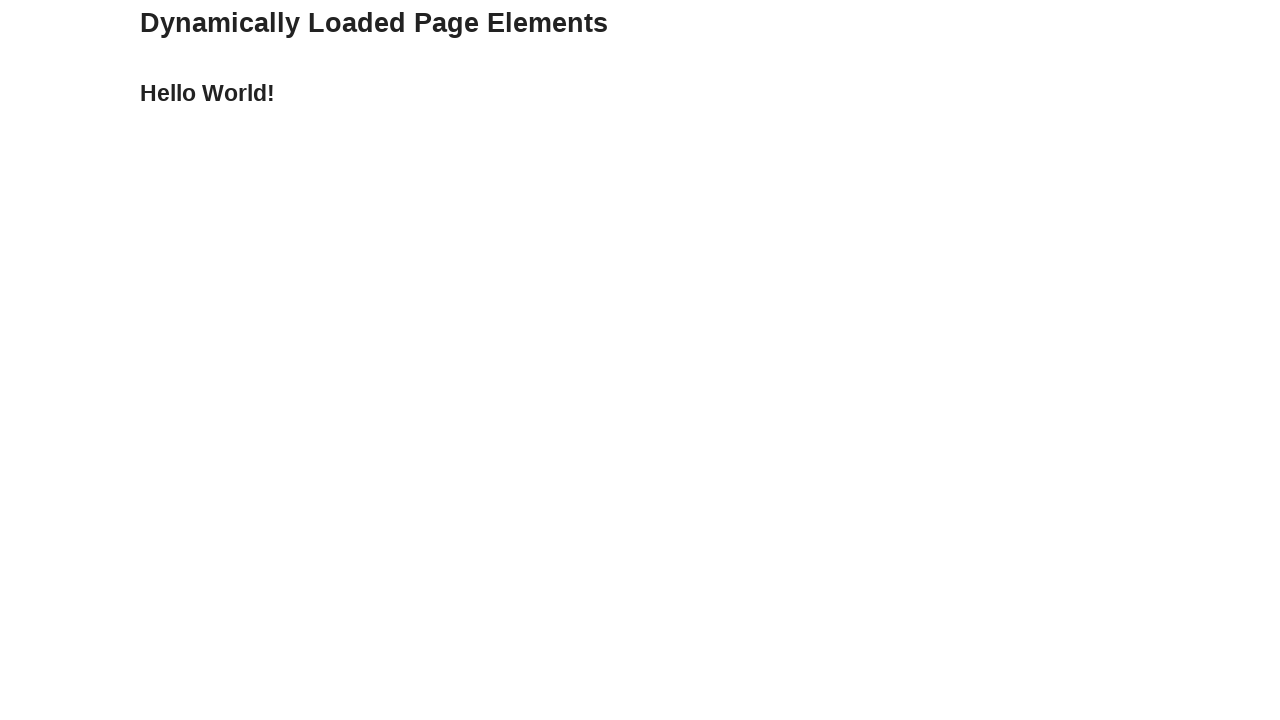

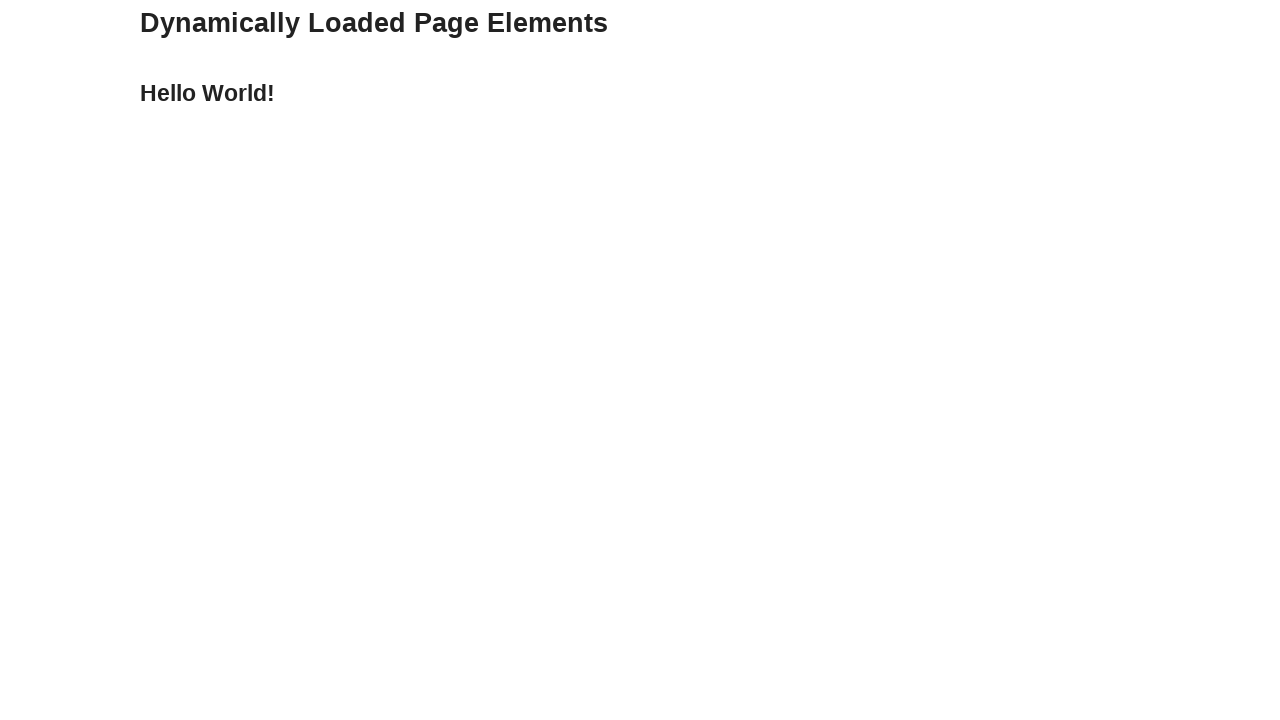